Tests job search functionality on Computrabajo Colombia by entering a search query and waiting for job offer results to display

Starting URL: https://co.computrabajo.com

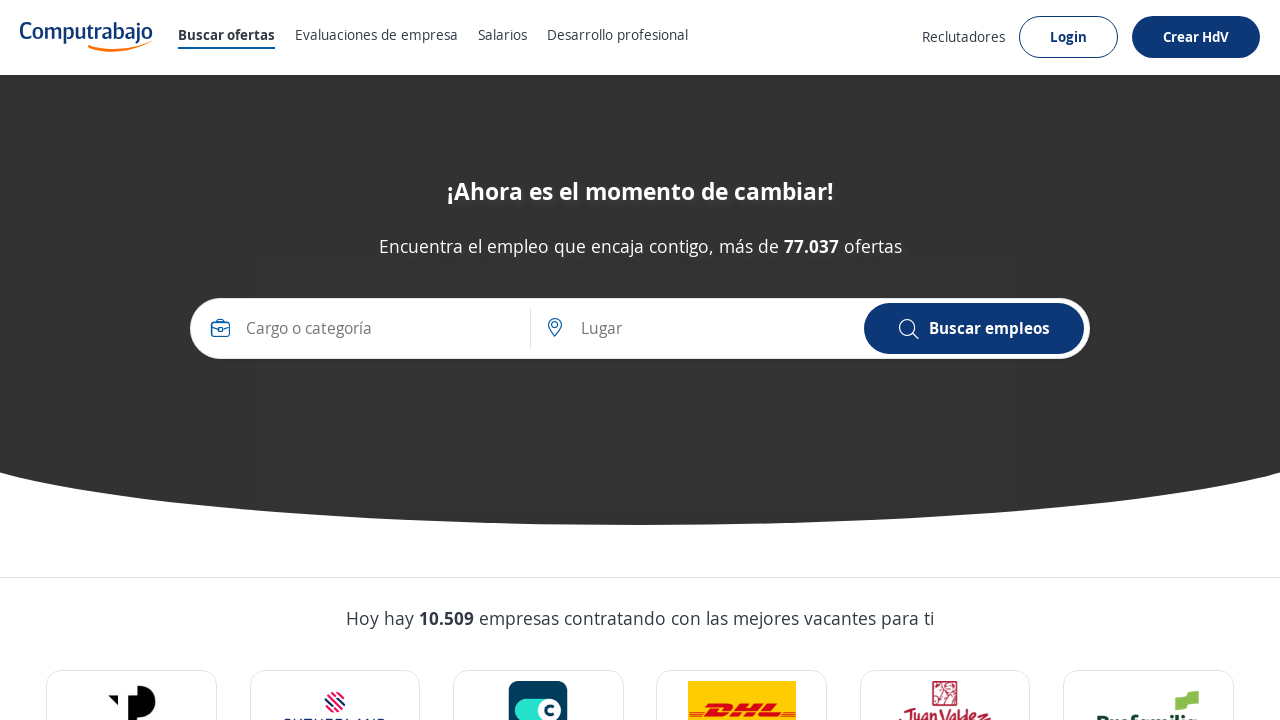

Search input field loaded on Computrabajo Colombia homepage
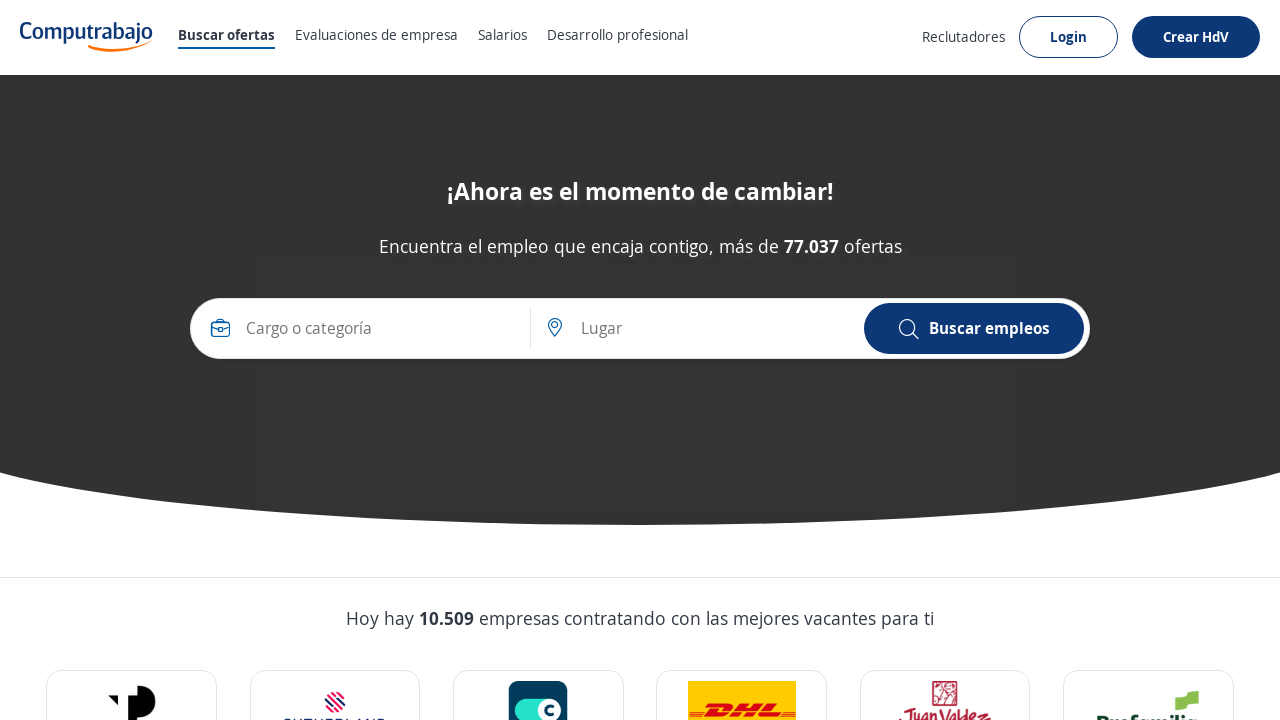

Entered search query 'ingeniero de software' in profession/category search field on input#prof-cat-search-input
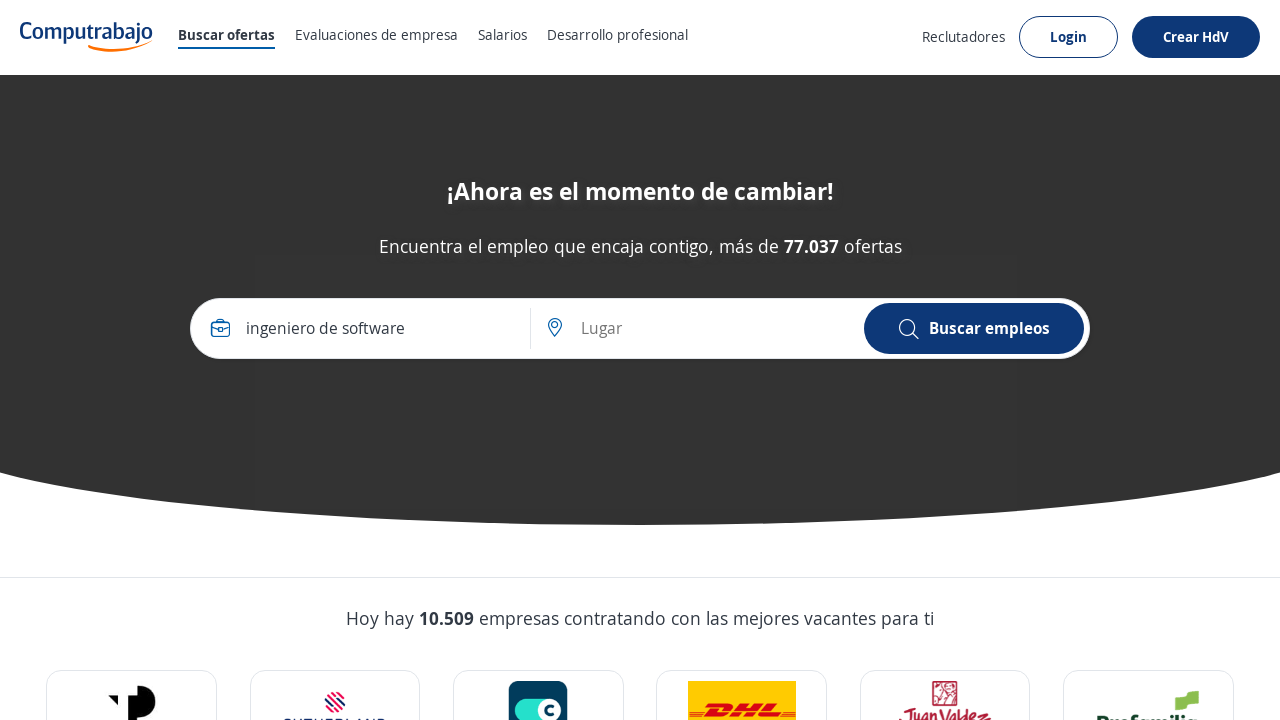

Pressed Enter to submit job search query
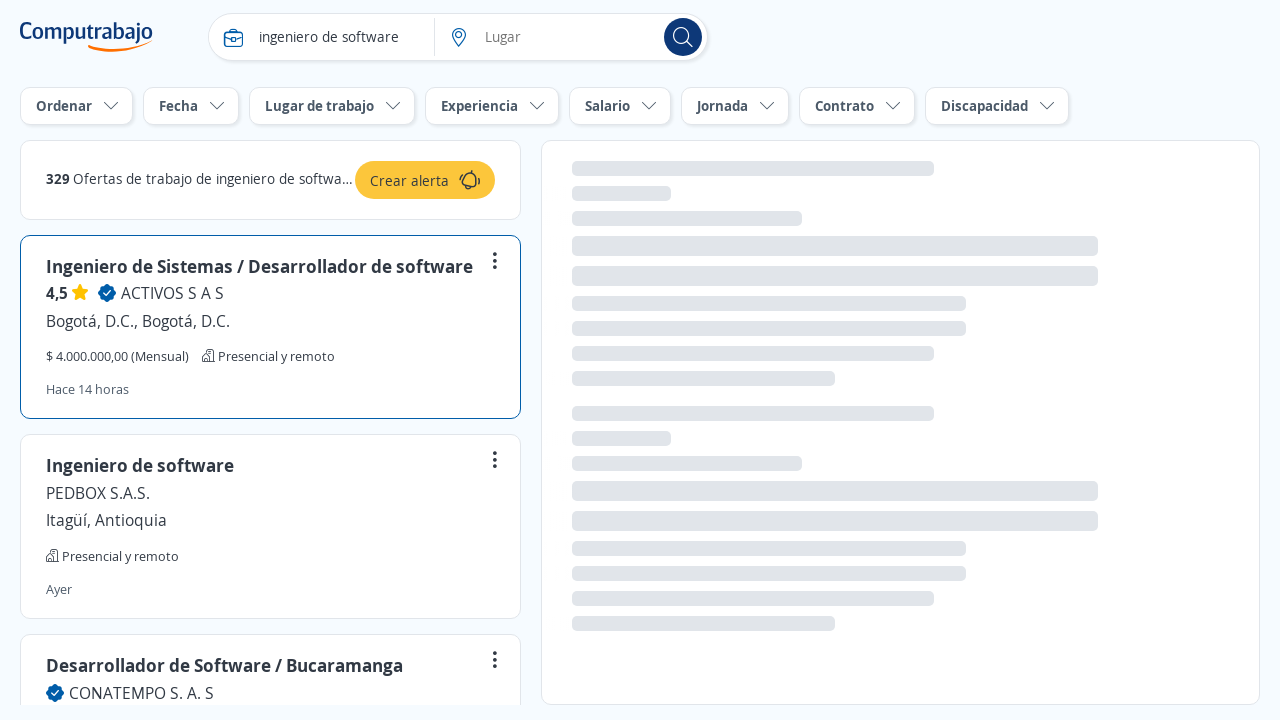

Job offer results loaded and displayed on page
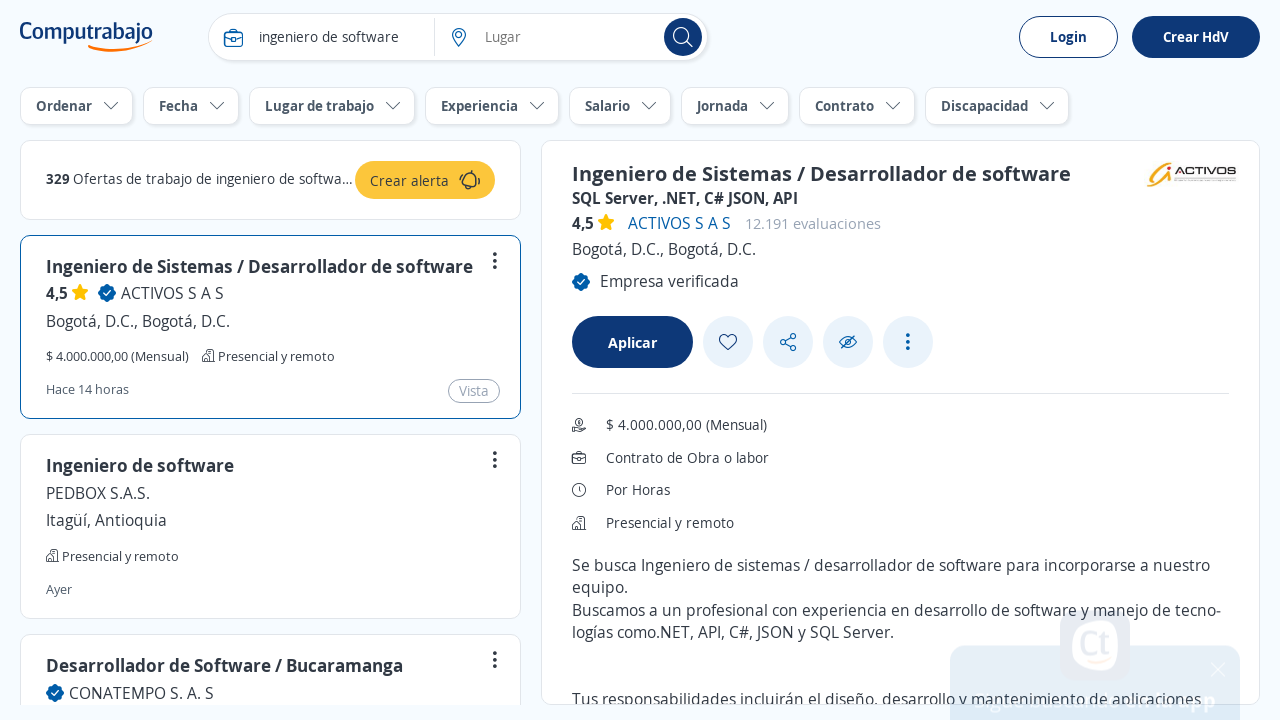

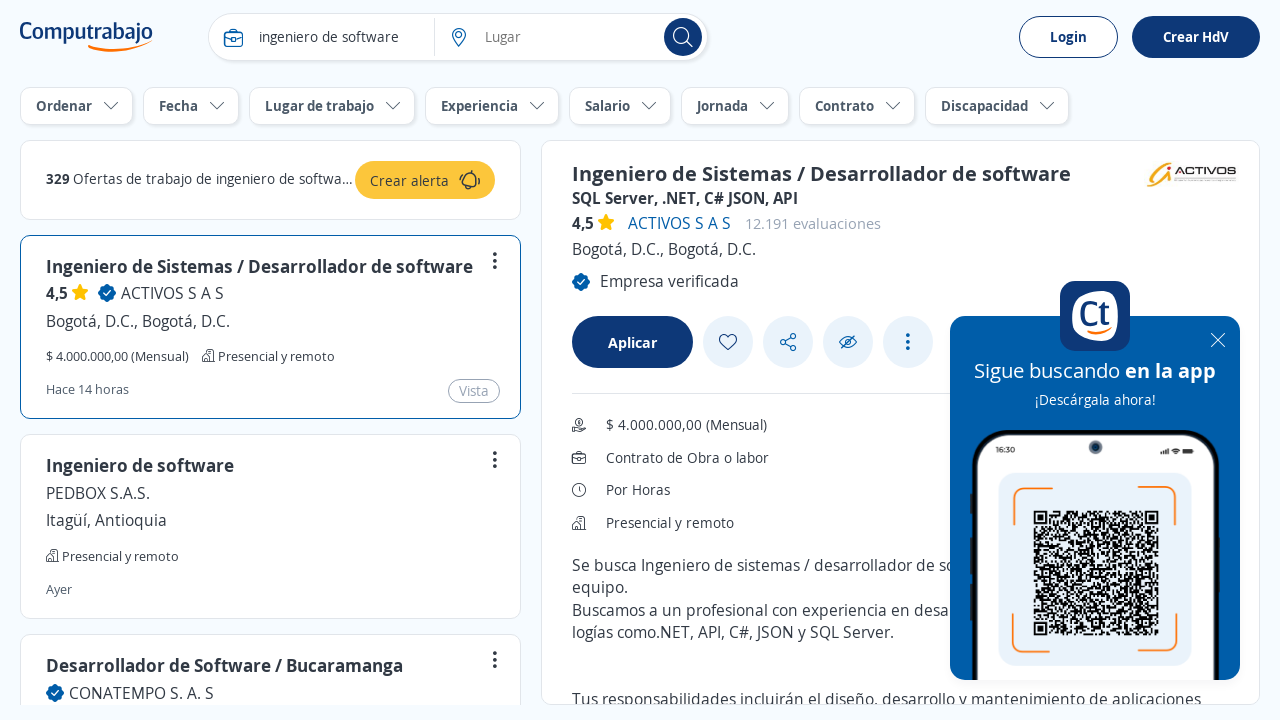